Clicks button 2 in the toolbar on the Formy buttons test page

Starting URL: https://formy-project.herokuapp.com/buttons

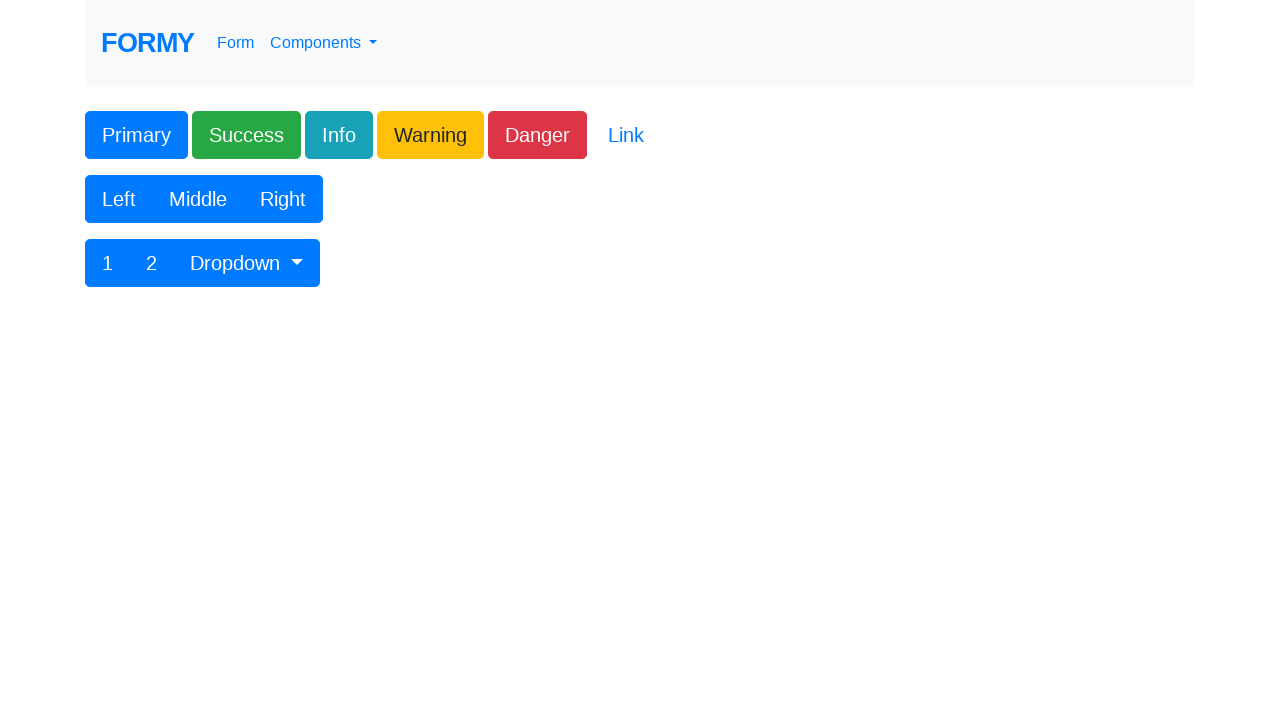

Navigated to Formy buttons test page
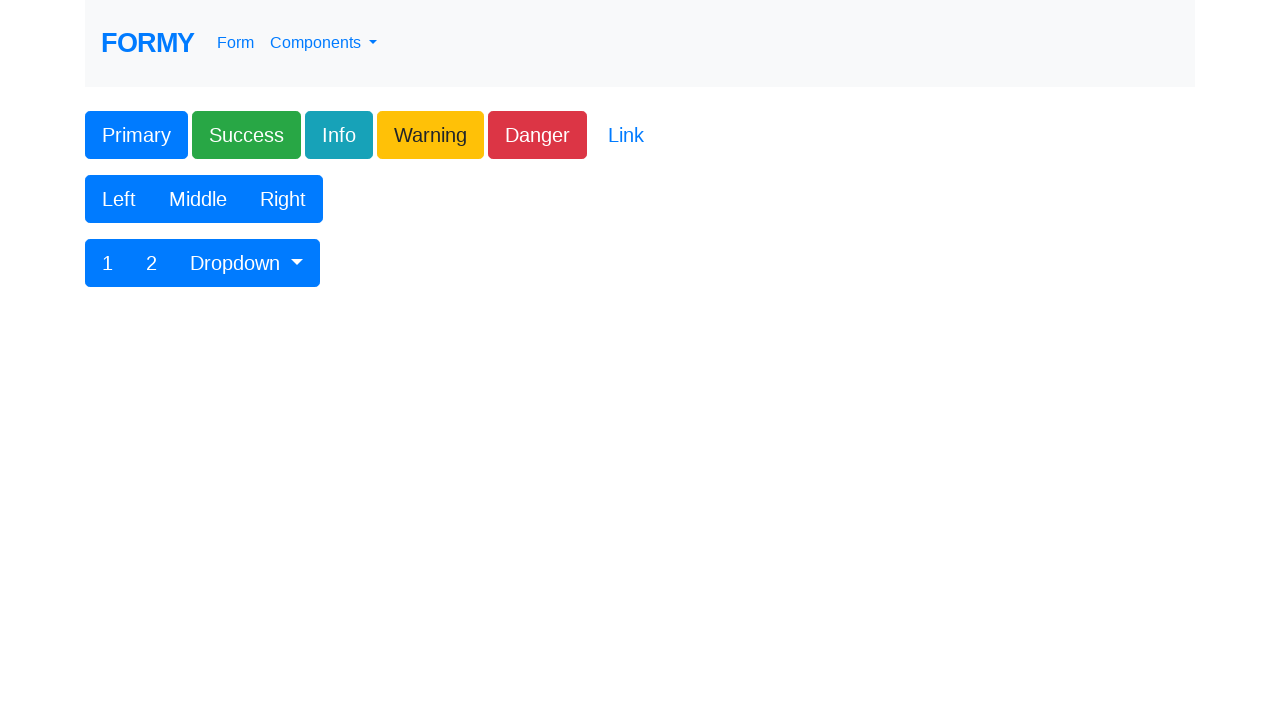

Clicked button 2 in the toolbar at (152, 263) on xpath=/html/body/div/form/div[3]/div/div/div/button[2]
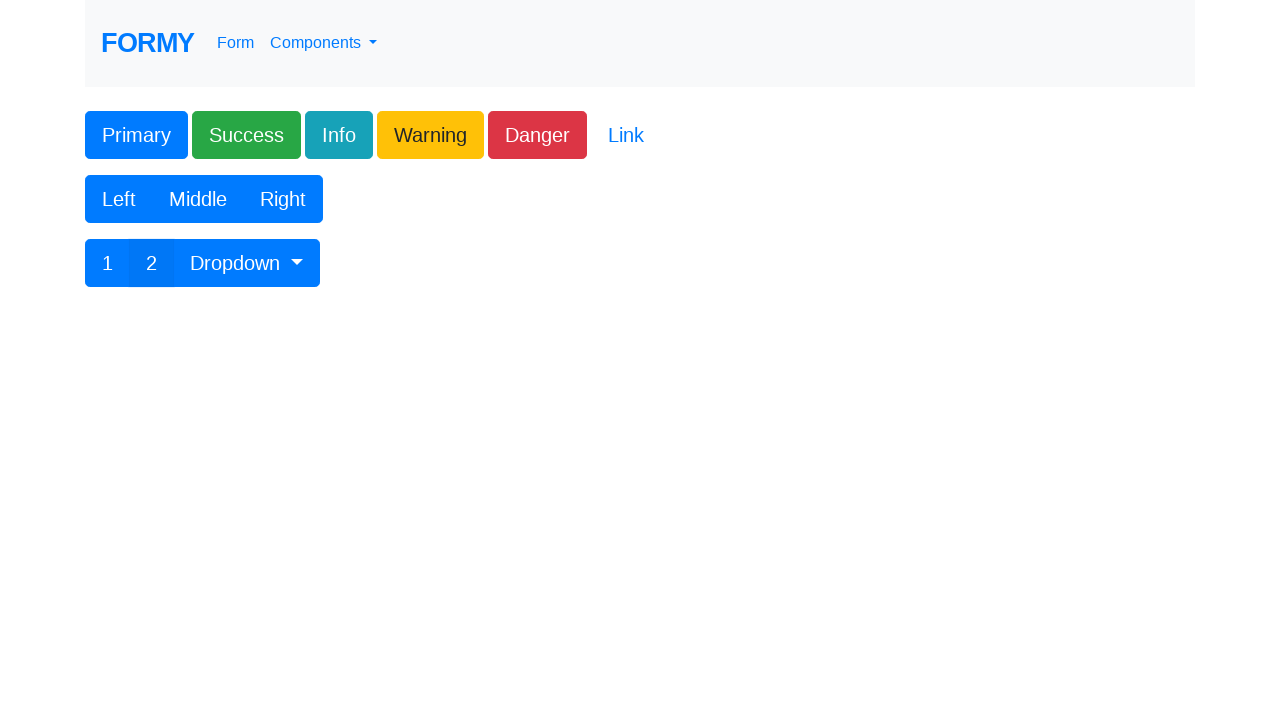

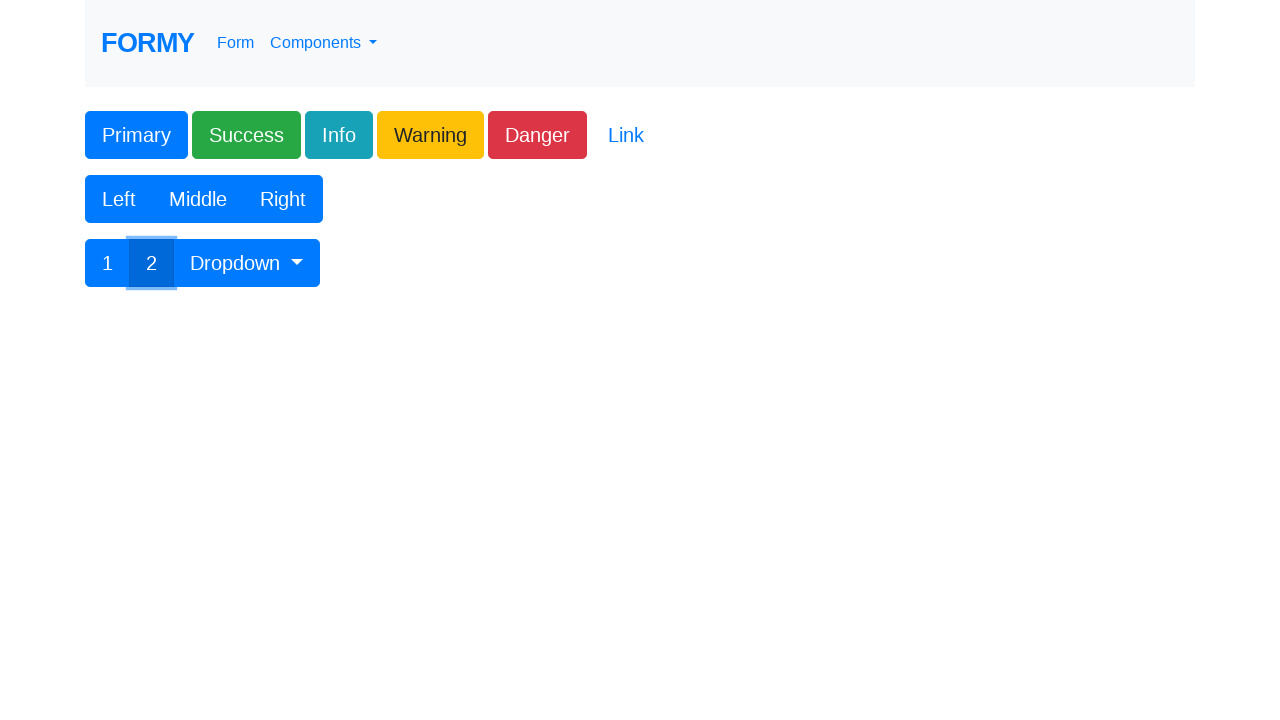